Tests auto-suggestive dropdown functionality by typing a partial query and selecting a specific option from the suggestions list

Starting URL: https://rahulshettyacademy.com/dropdownsPractise/

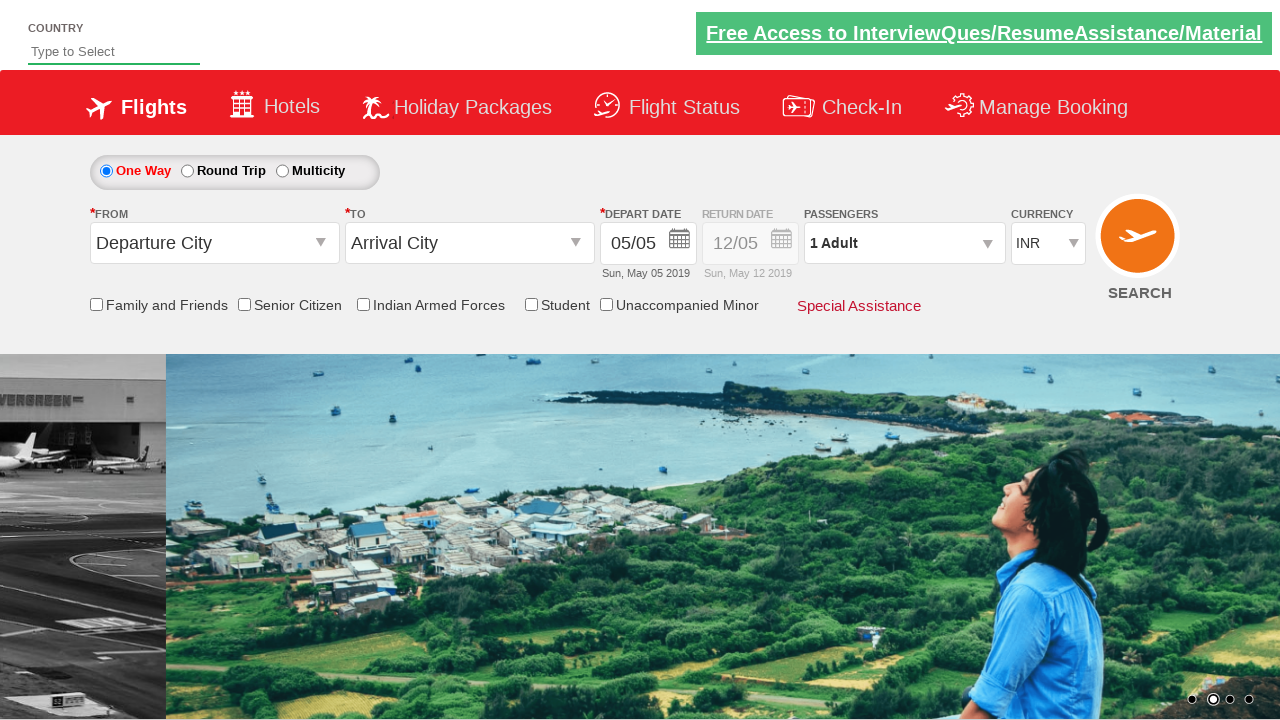

Typed 'it' into autosuggest field on #autosuggest
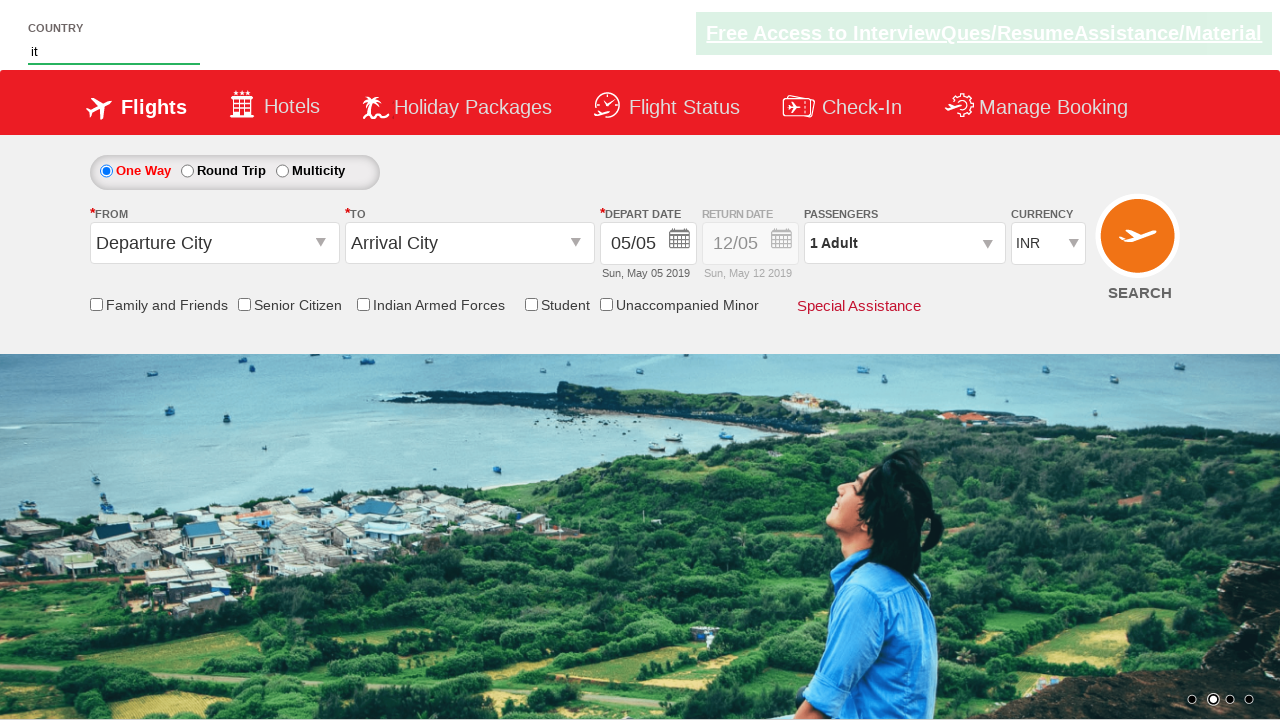

Autosuggest dropdown options appeared
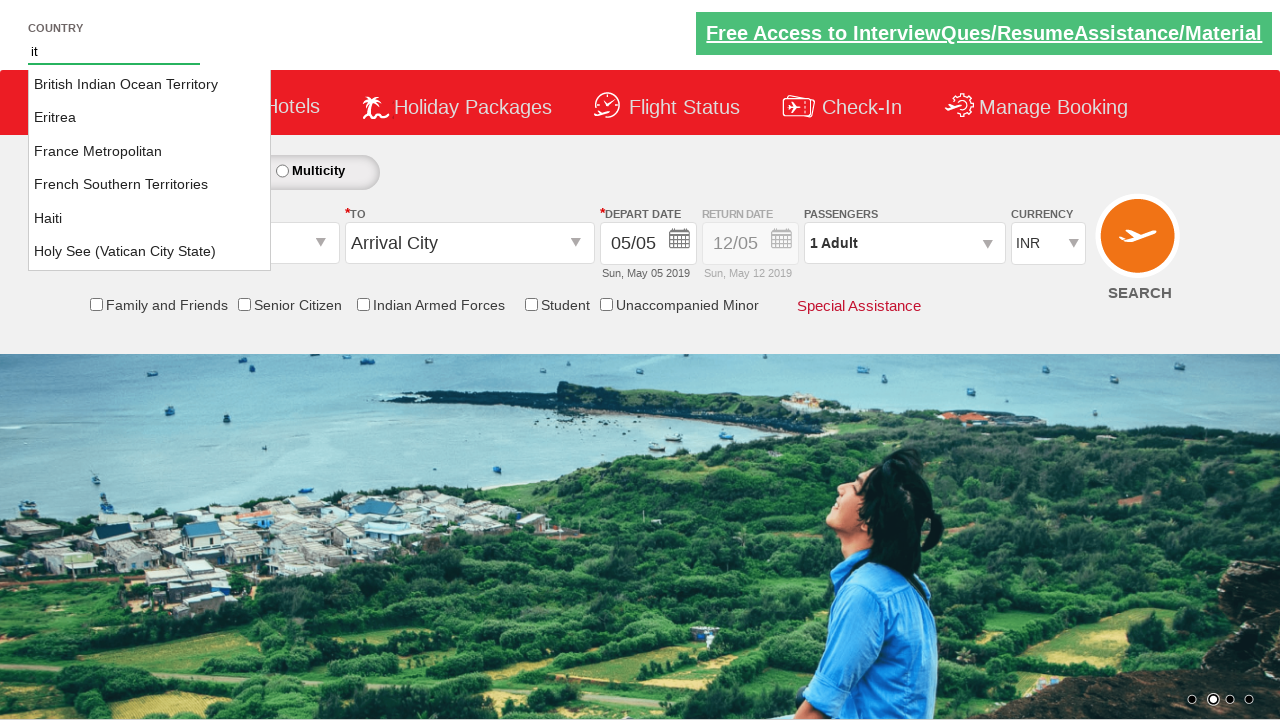

Retrieved all autosuggest options
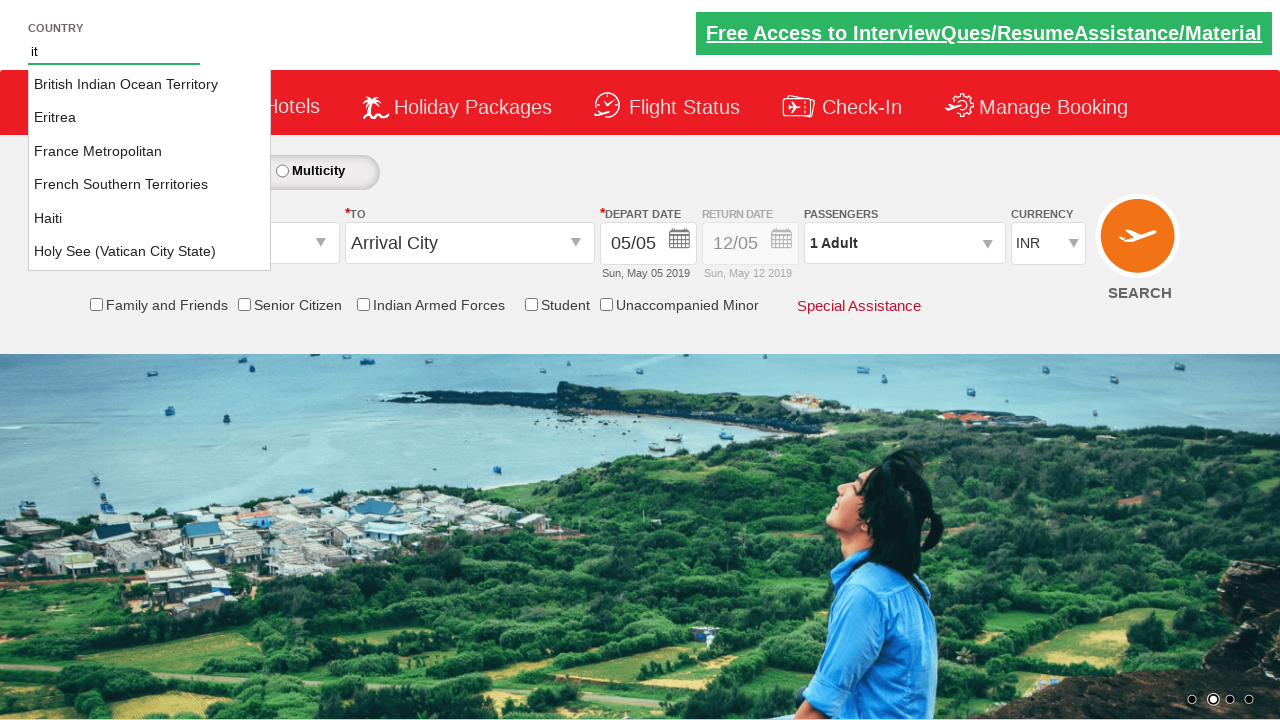

Clicked on 'United States (USA)' option from suggestions at (150, 184) on a.ui-corner-all >> nth=17
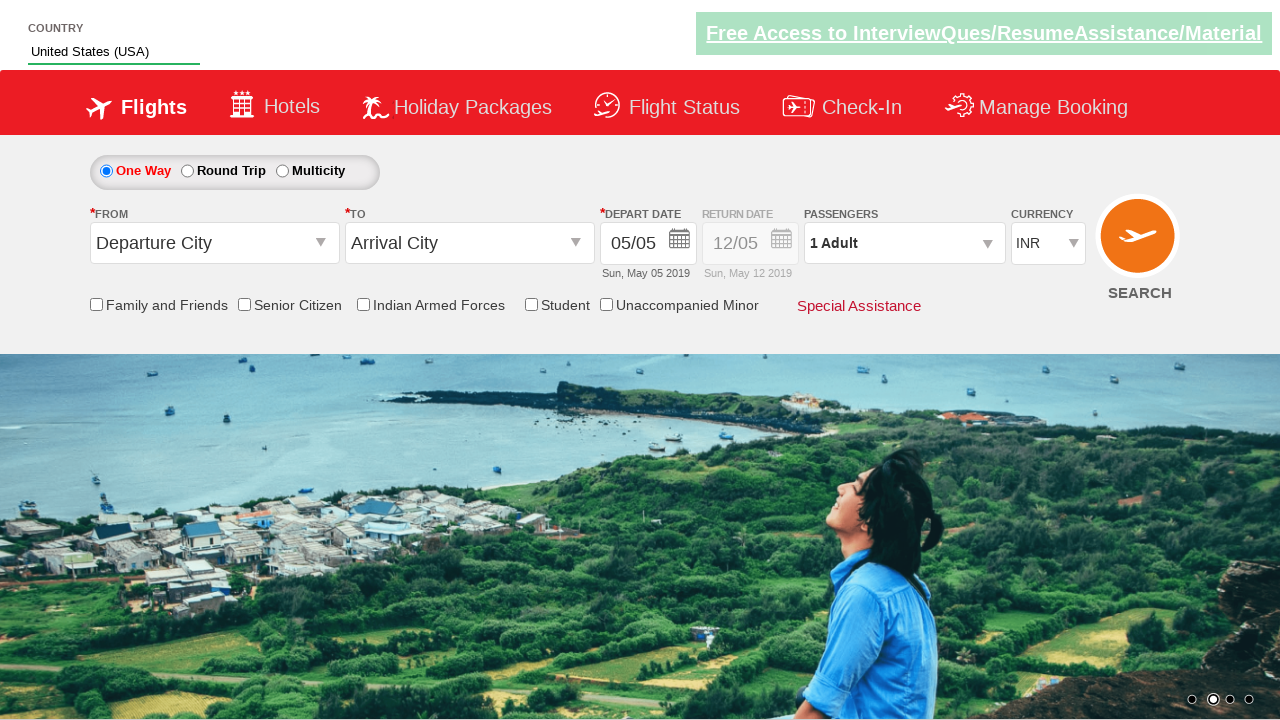

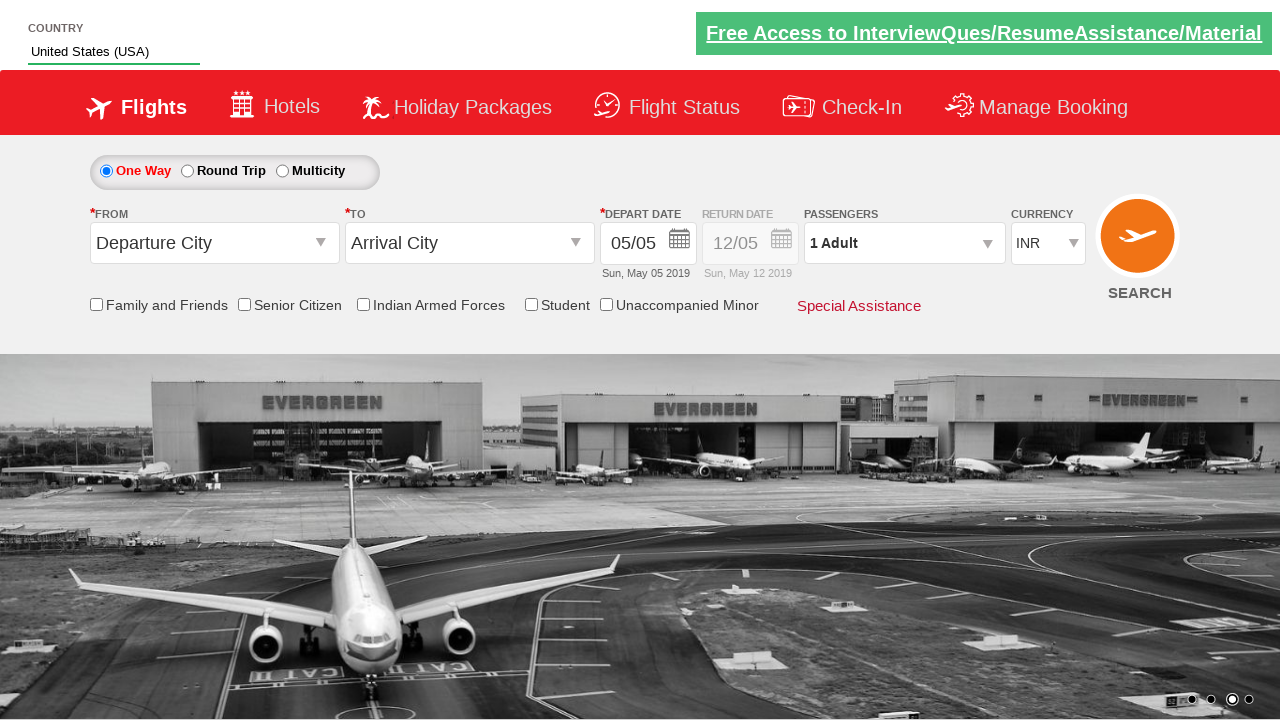